Tests that edits to a todo item are saved when the input loses focus (blur event).

Starting URL: https://demo.playwright.dev/todomvc

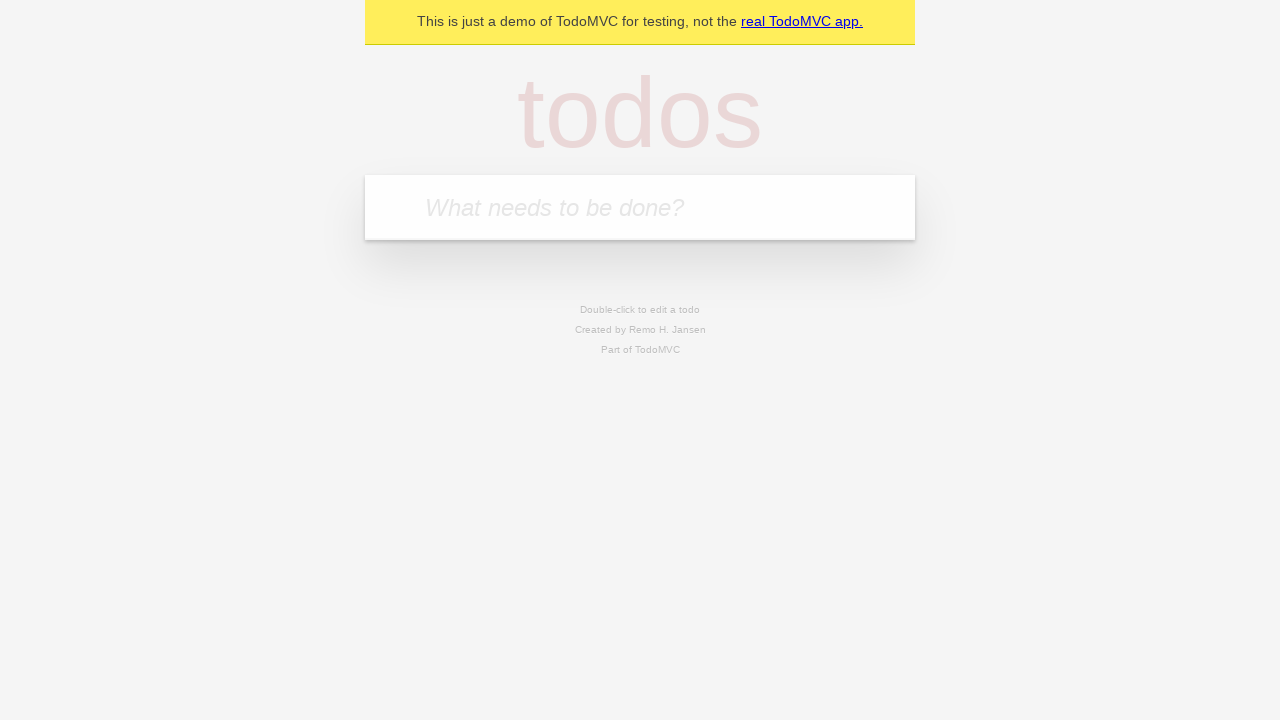

Filled first todo input with 'buy some cheese' on internal:attr=[placeholder="What needs to be done?"i]
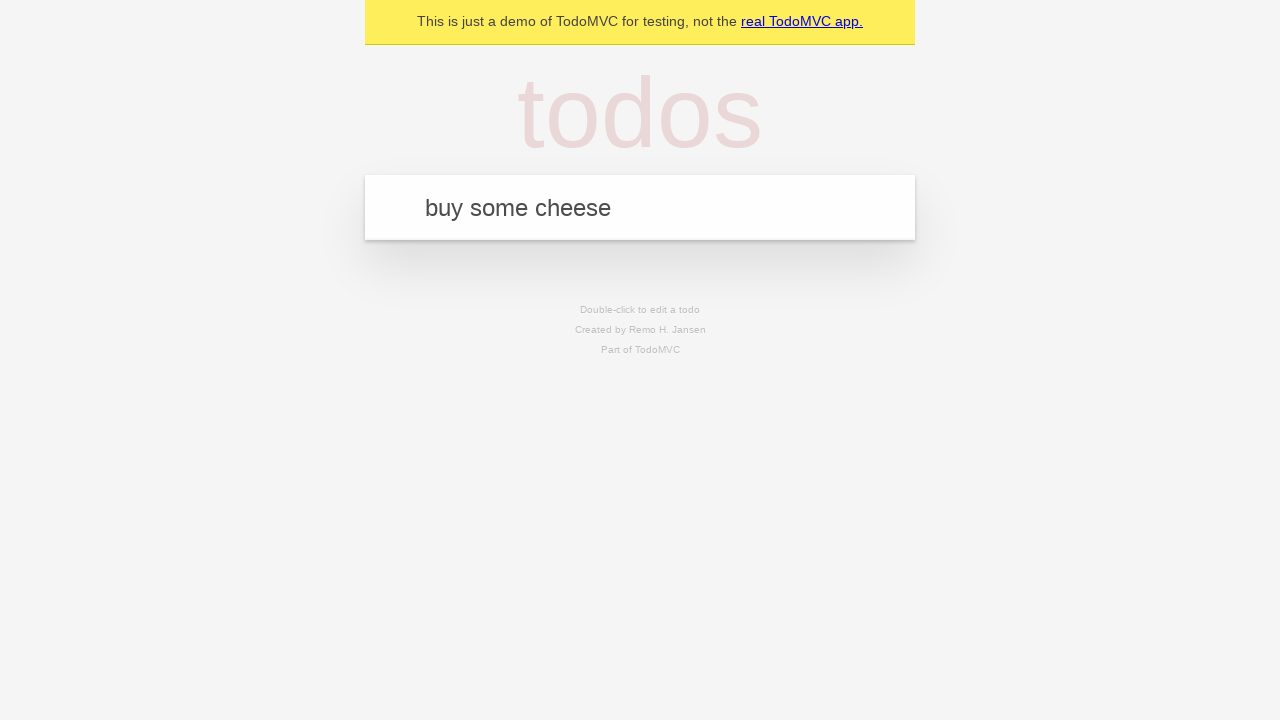

Pressed Enter to add first todo on internal:attr=[placeholder="What needs to be done?"i]
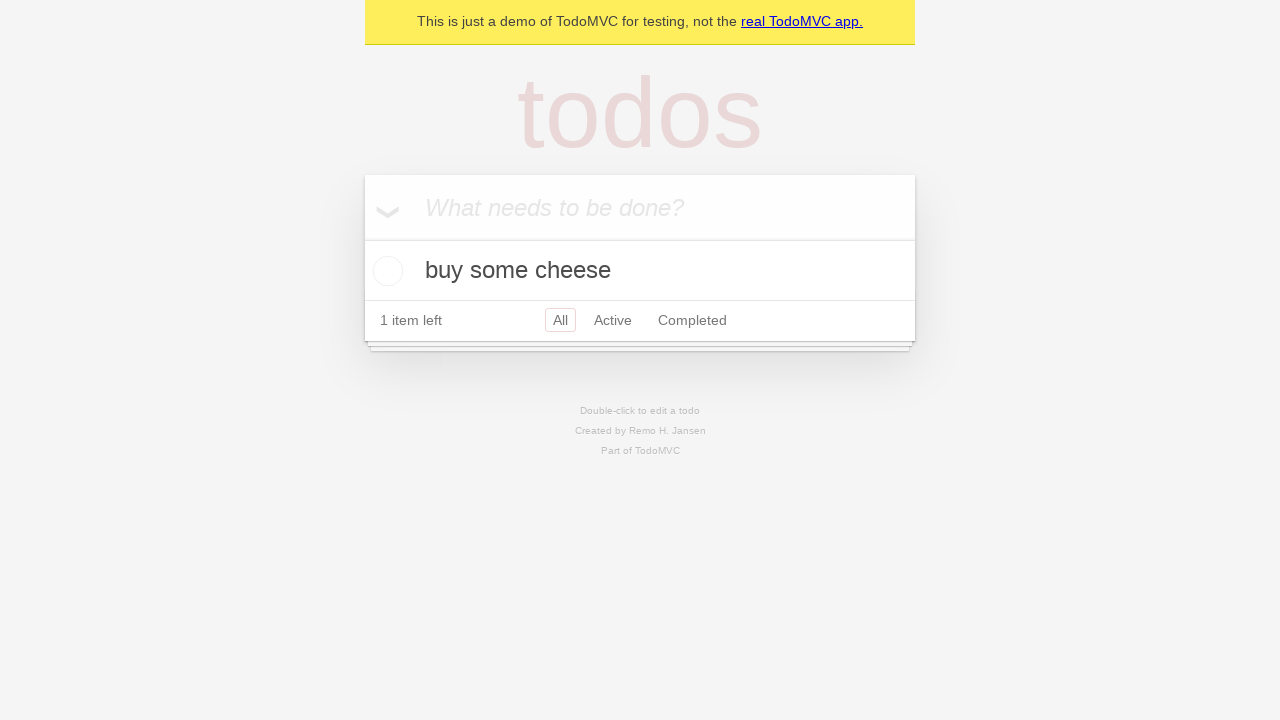

Filled second todo input with 'feed the cat' on internal:attr=[placeholder="What needs to be done?"i]
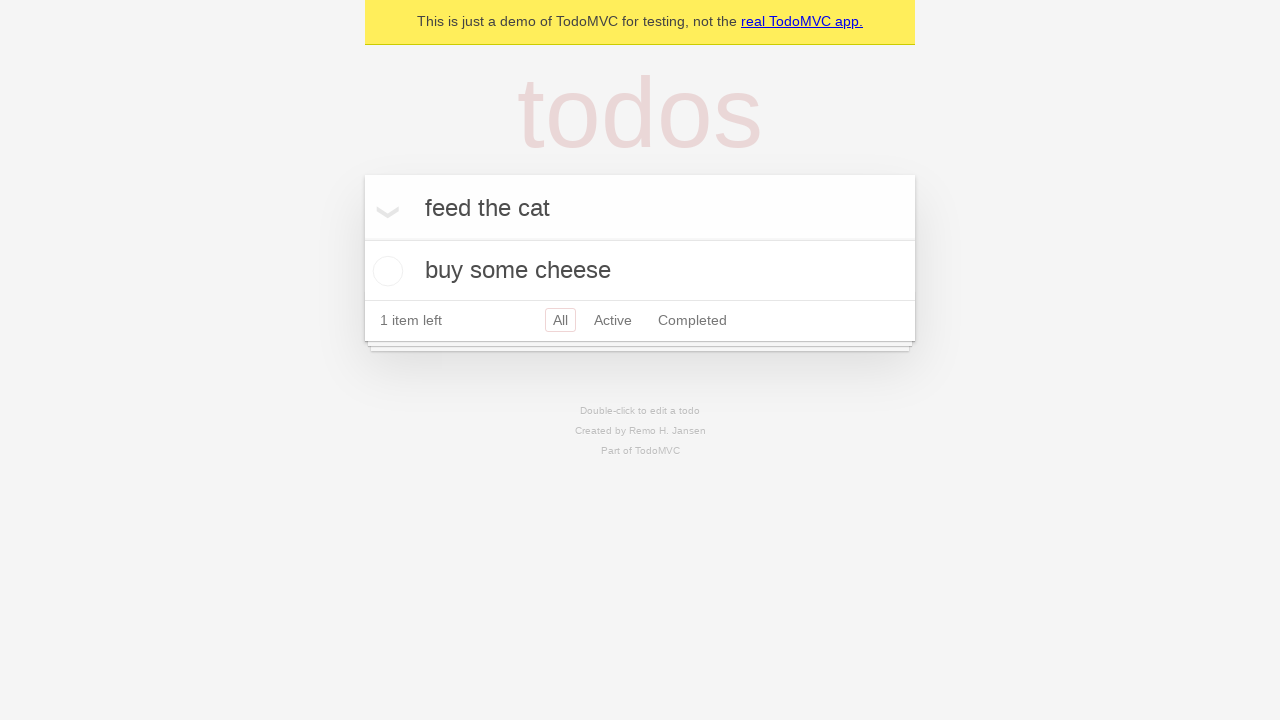

Pressed Enter to add second todo on internal:attr=[placeholder="What needs to be done?"i]
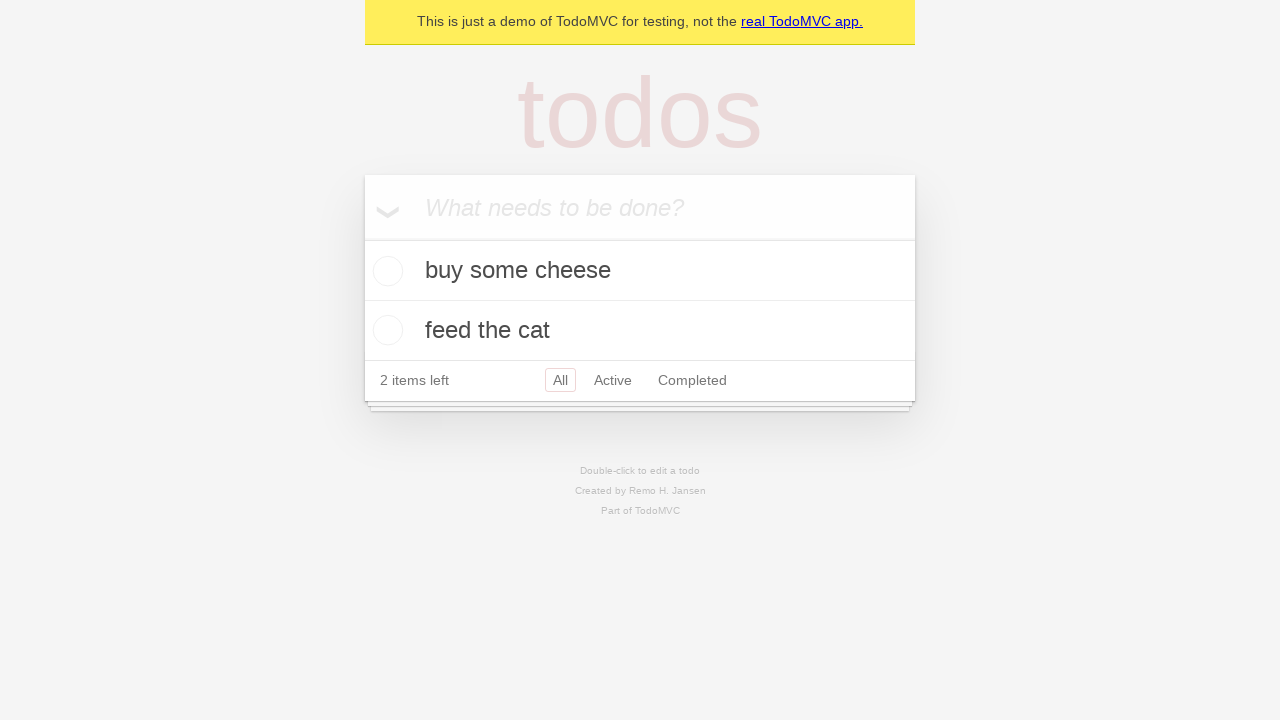

Filled third todo input with 'book a doctors appointment' on internal:attr=[placeholder="What needs to be done?"i]
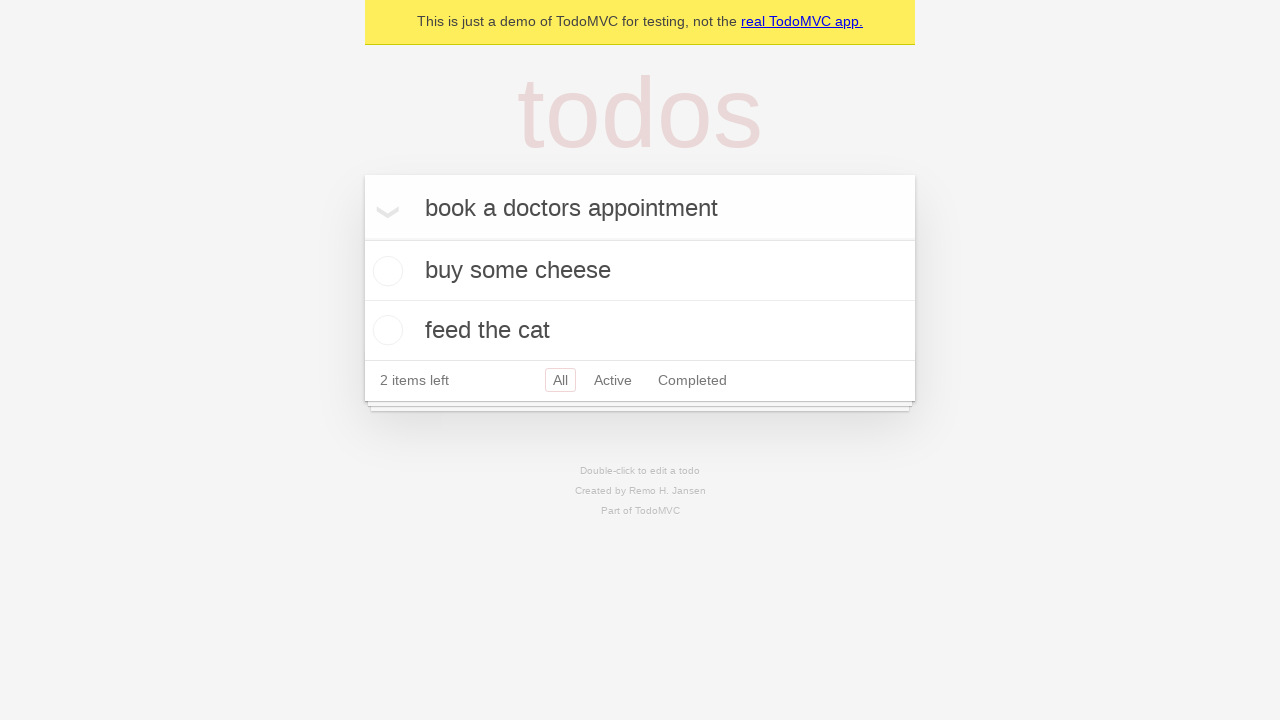

Pressed Enter to add third todo on internal:attr=[placeholder="What needs to be done?"i]
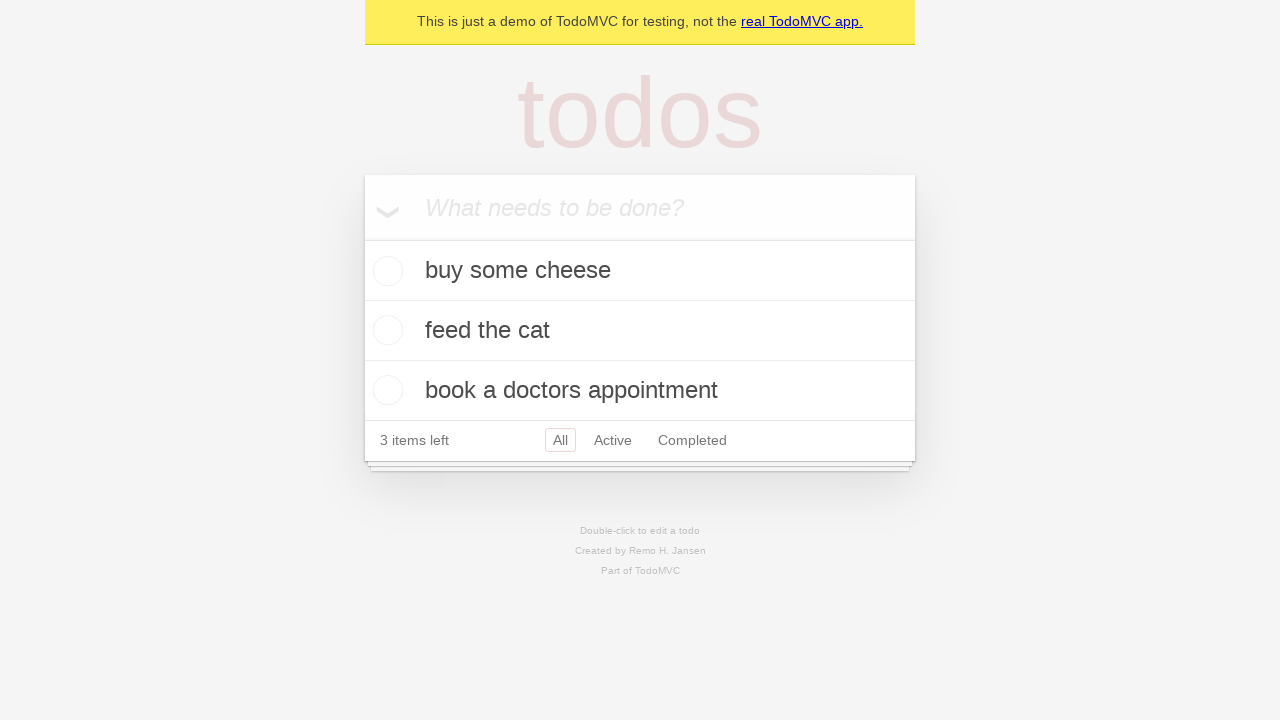

Waited for third todo to appear in the list
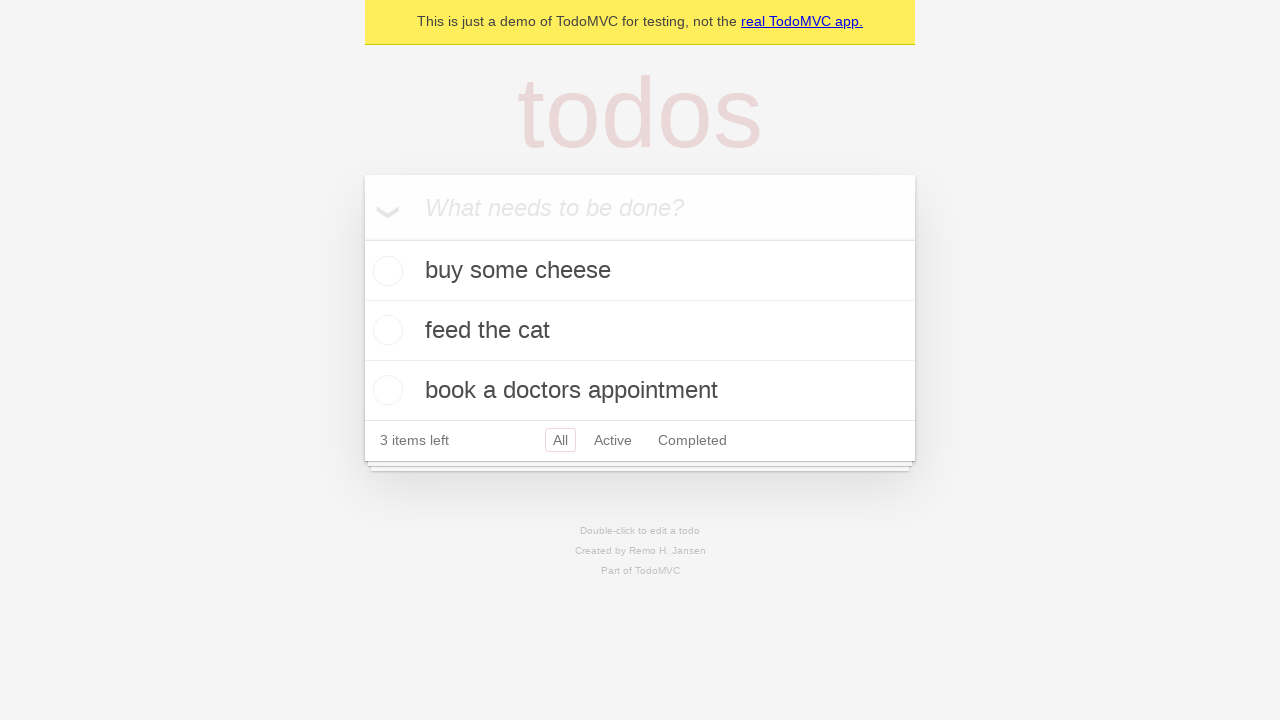

Double-clicked second todo item to enter edit mode at (640, 331) on internal:testid=[data-testid="todo-item"s] >> nth=1
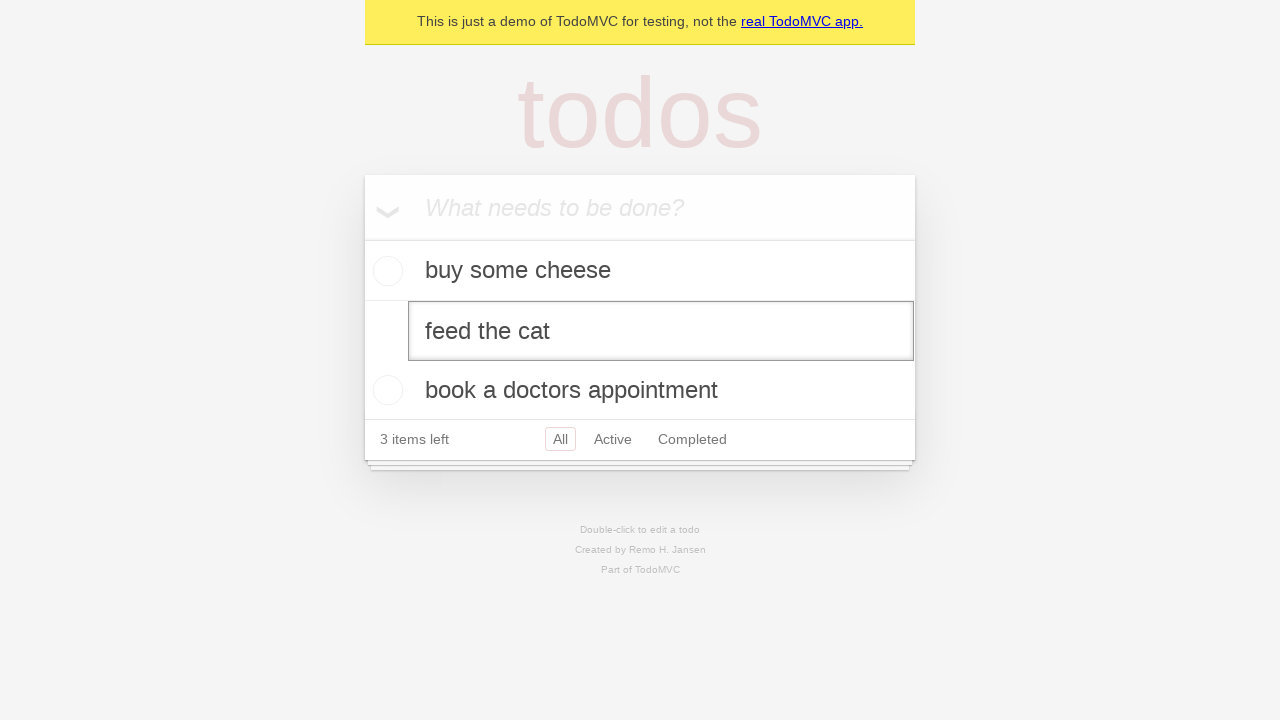

Edited second todo text to 'buy some sausages' on internal:testid=[data-testid="todo-item"s] >> nth=1 >> internal:role=textbox[nam
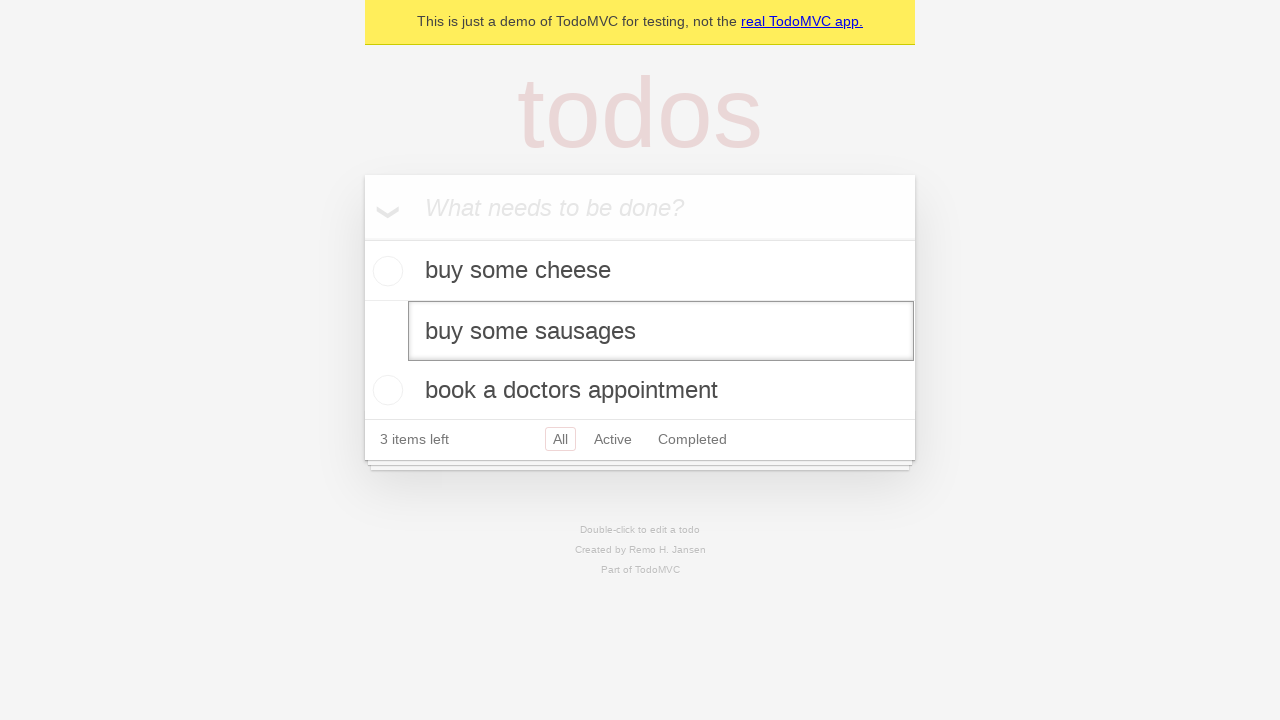

Dispatched blur event to save the edited todo
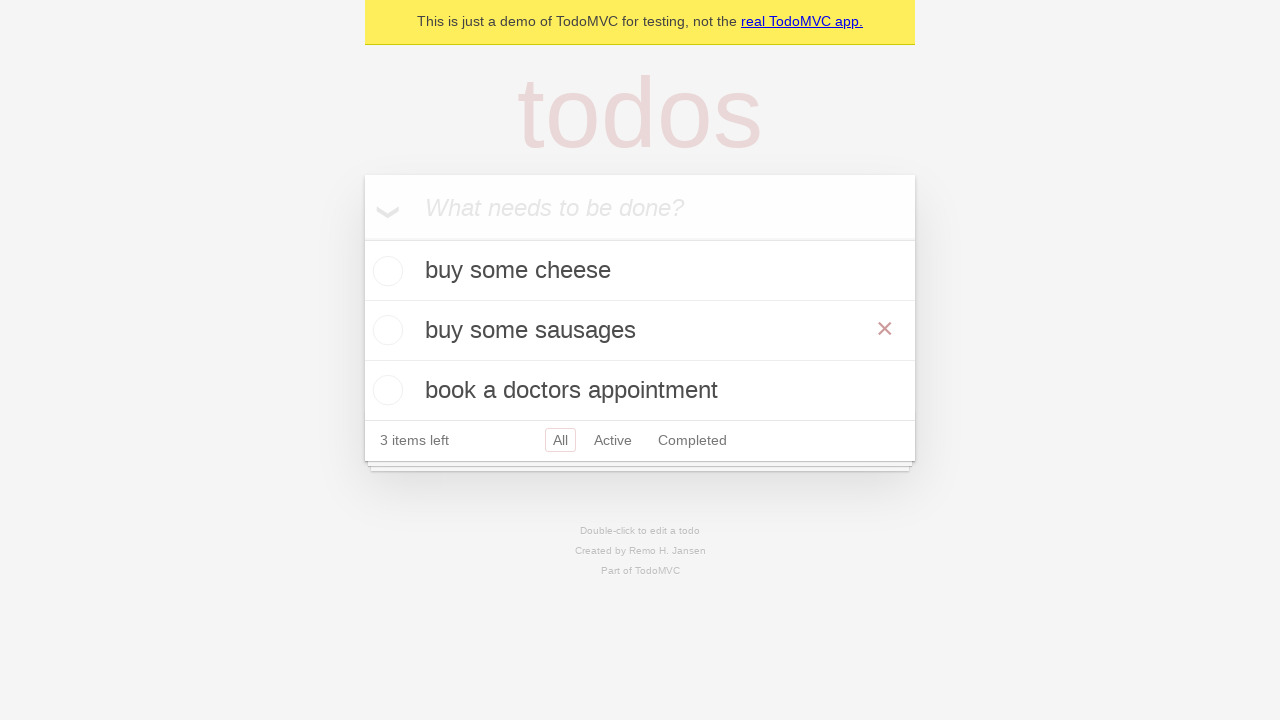

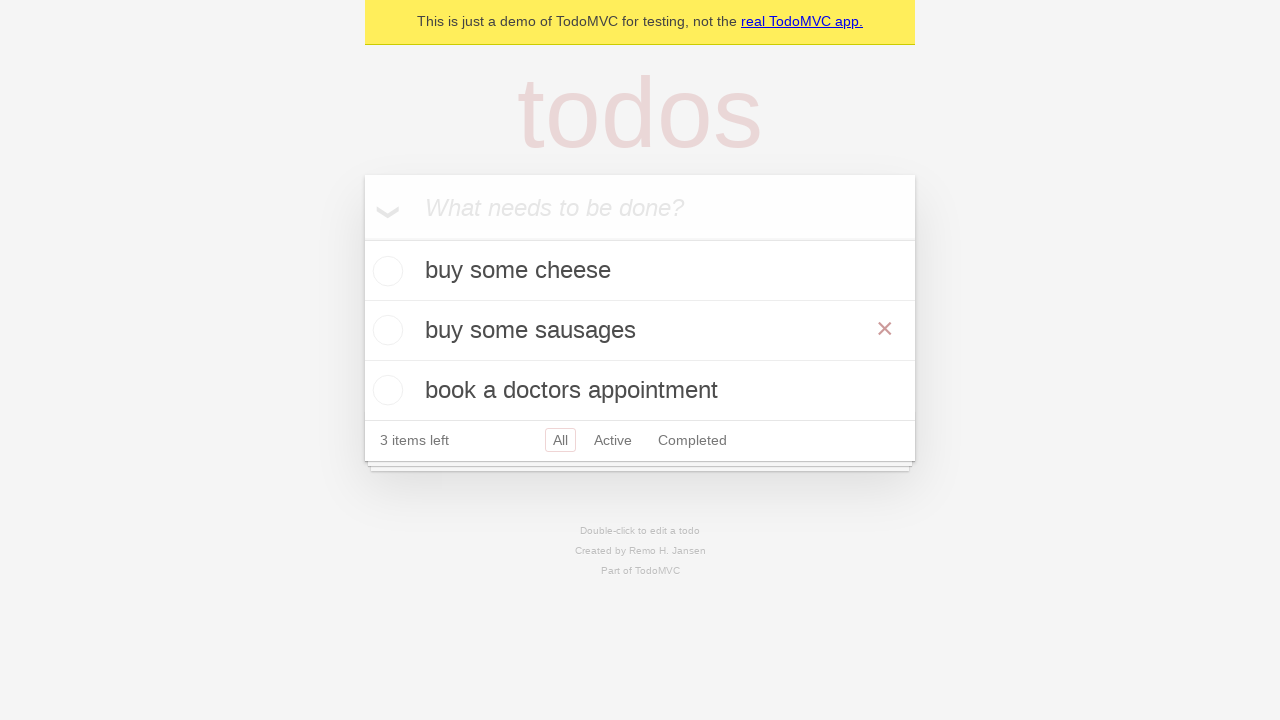